Waits for price to reach $100, books the item, then solves a mathematical problem by calculating the logarithm of the given value and submitting the answer

Starting URL: https://suninjuly.github.io/explicit_wait2.html

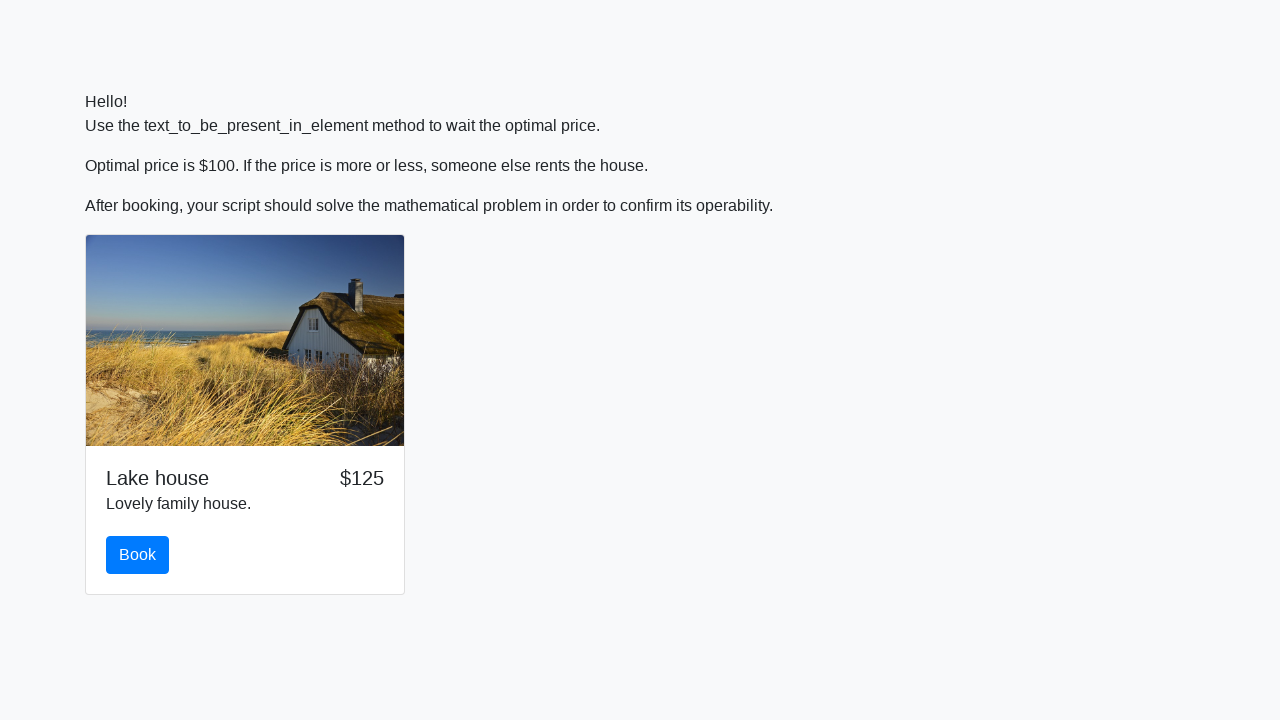

Price reached $100
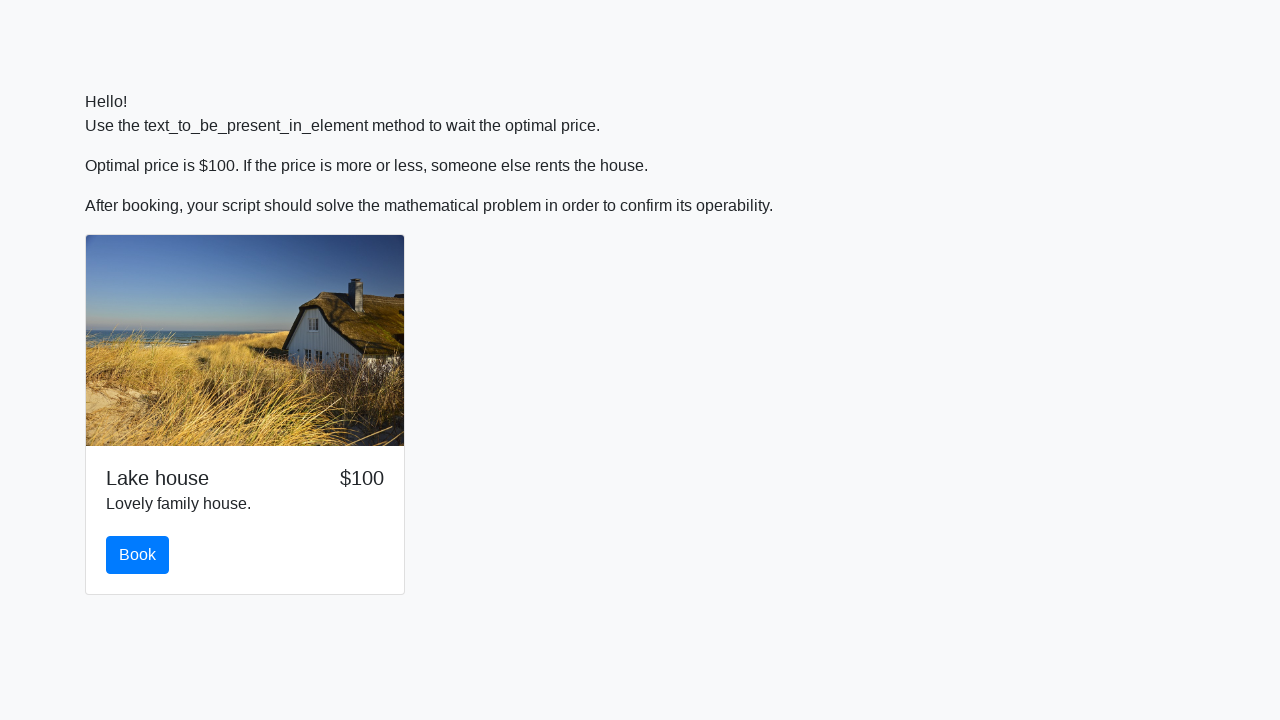

Clicked the book button at (138, 555) on #book
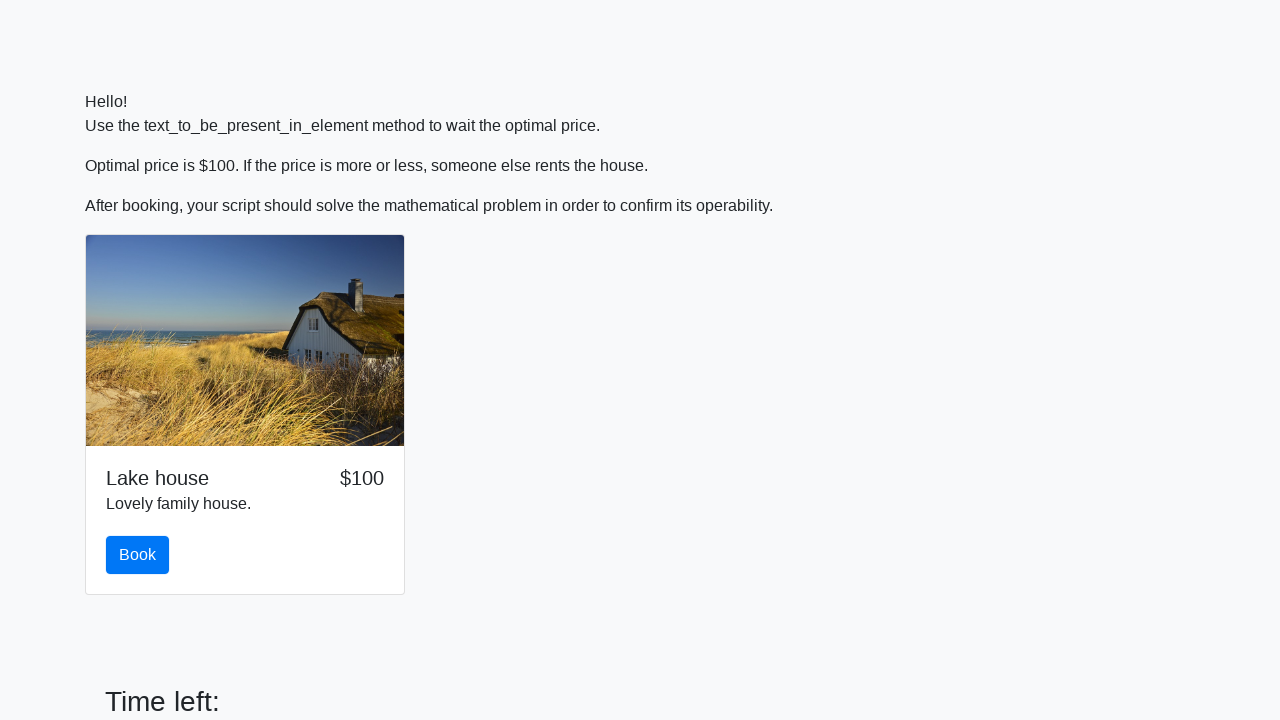

Retrieved input value: 22
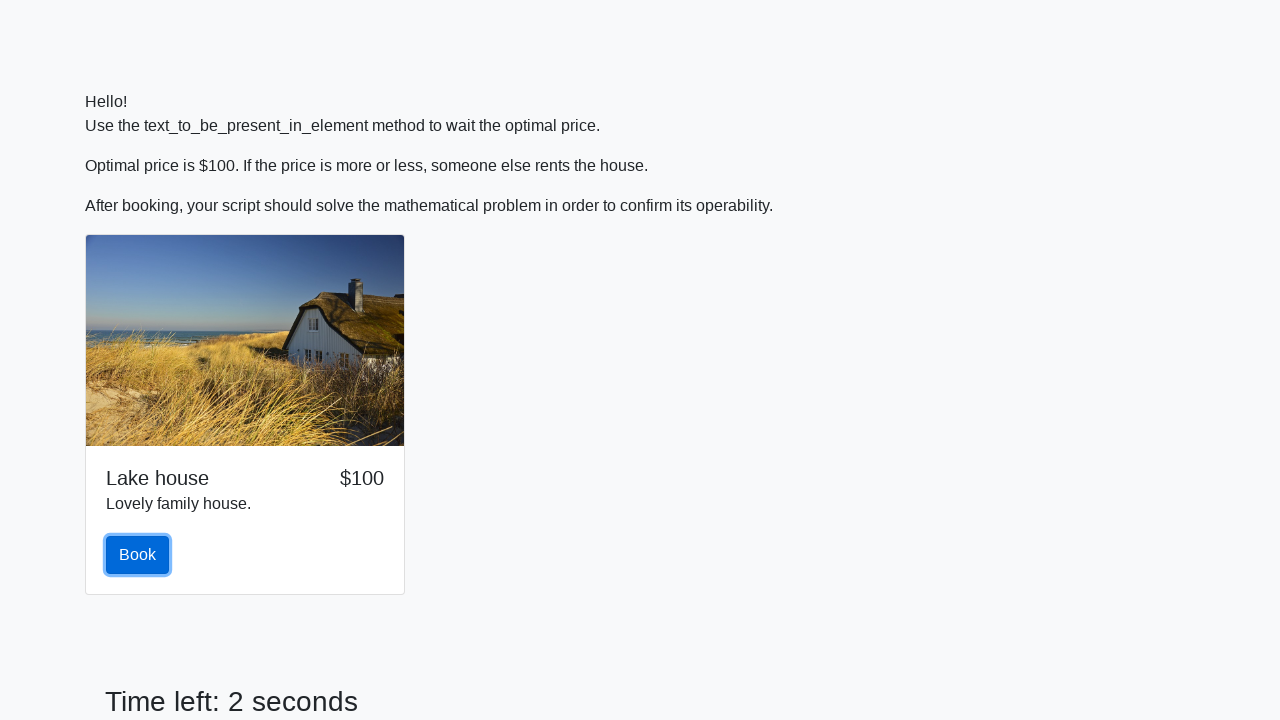

Calculated logarithm result: -2.2422832386981817
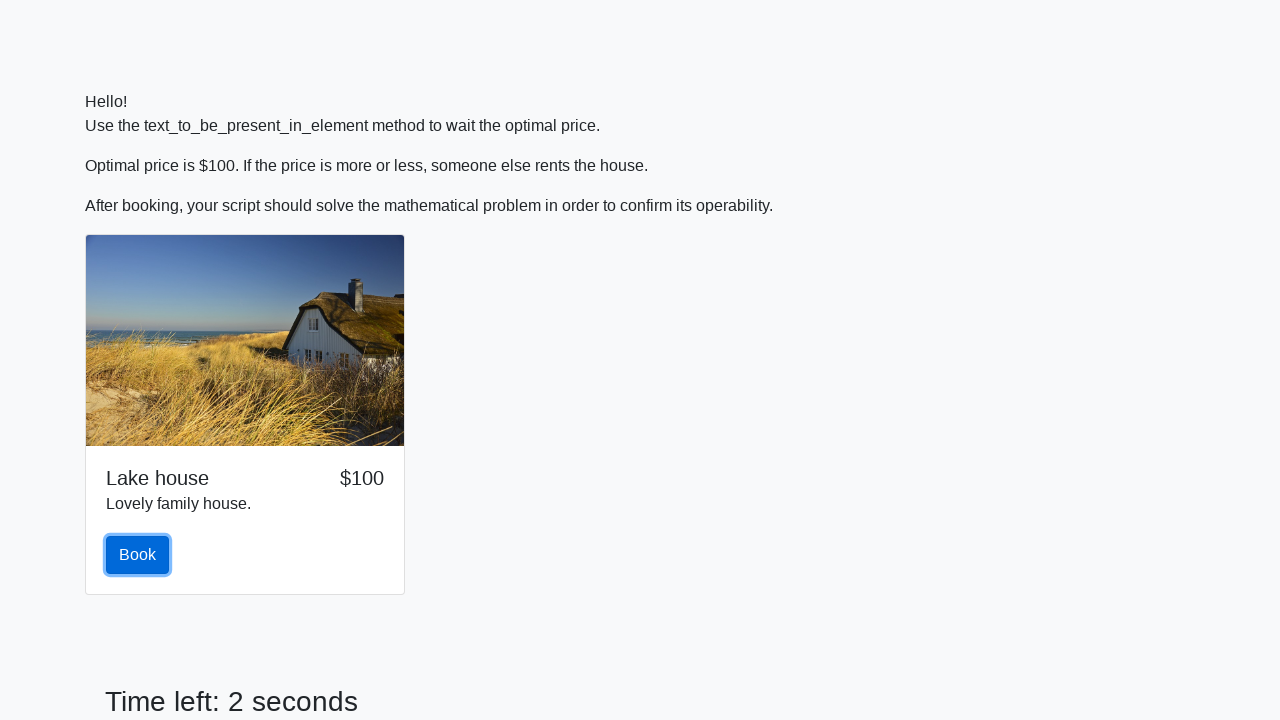

Filled answer field with calculated value: -2.2422832386981817 on #answer
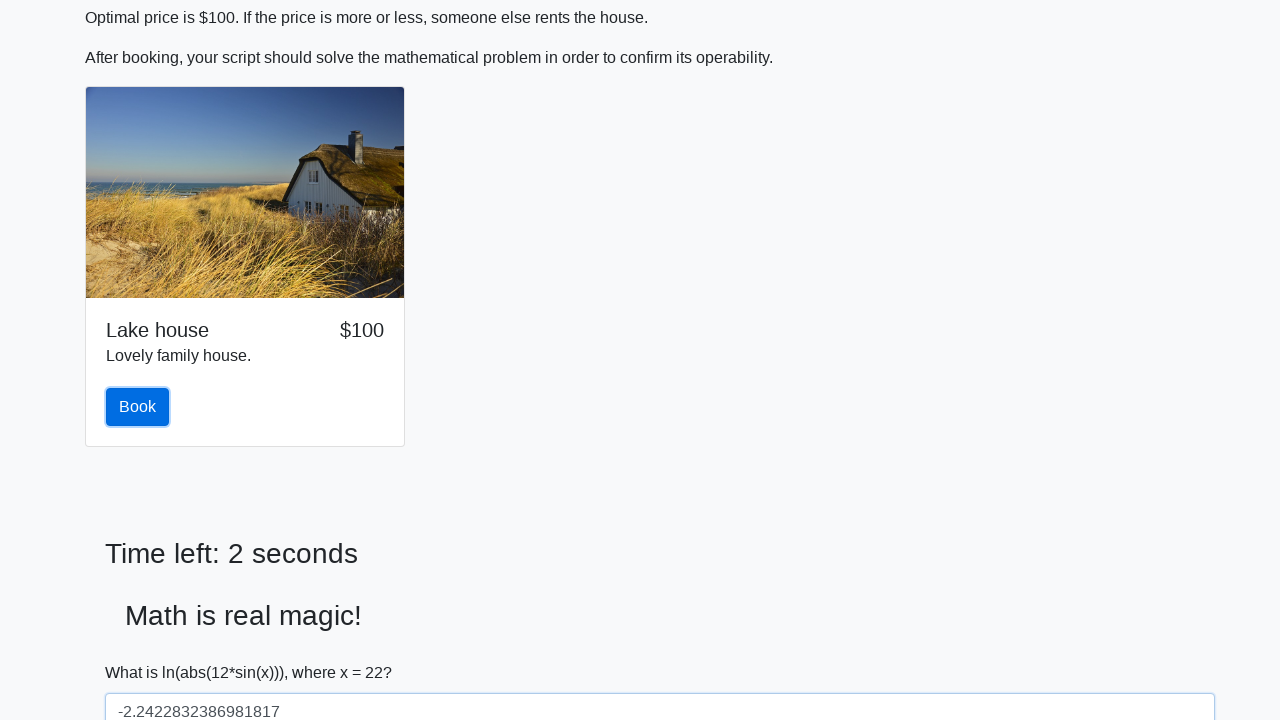

Clicked solve button to submit answer at (143, 651) on #solve
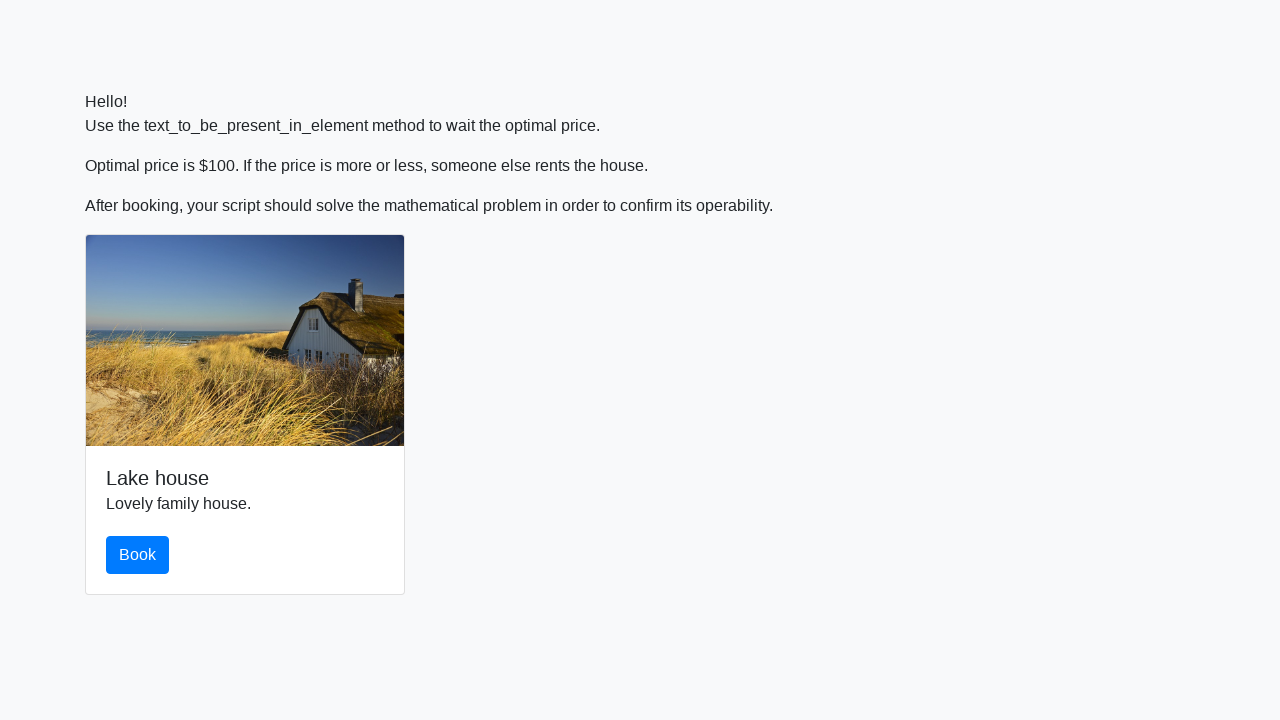

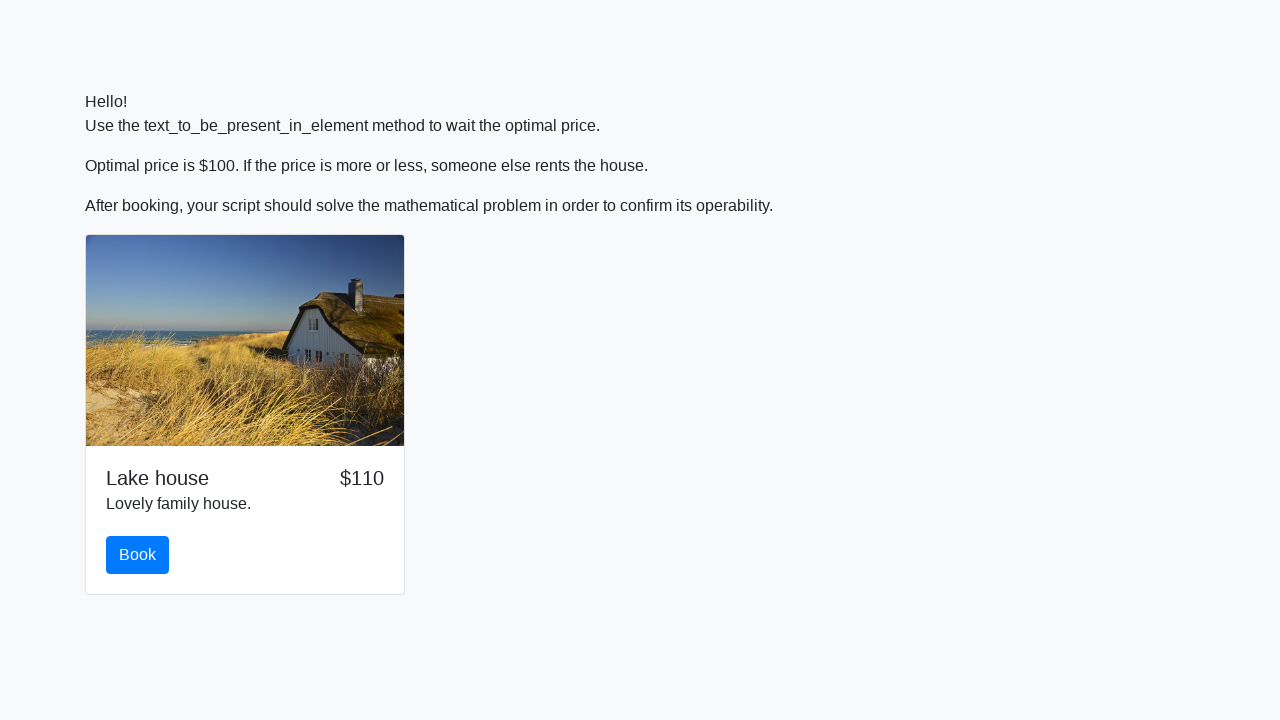